Tests the automation practice page by counting links on the page, counting footer links, and opening footer column links in new tabs to verify they load correctly

Starting URL: https://rahulshettyacademy.com/AutomationPractice/

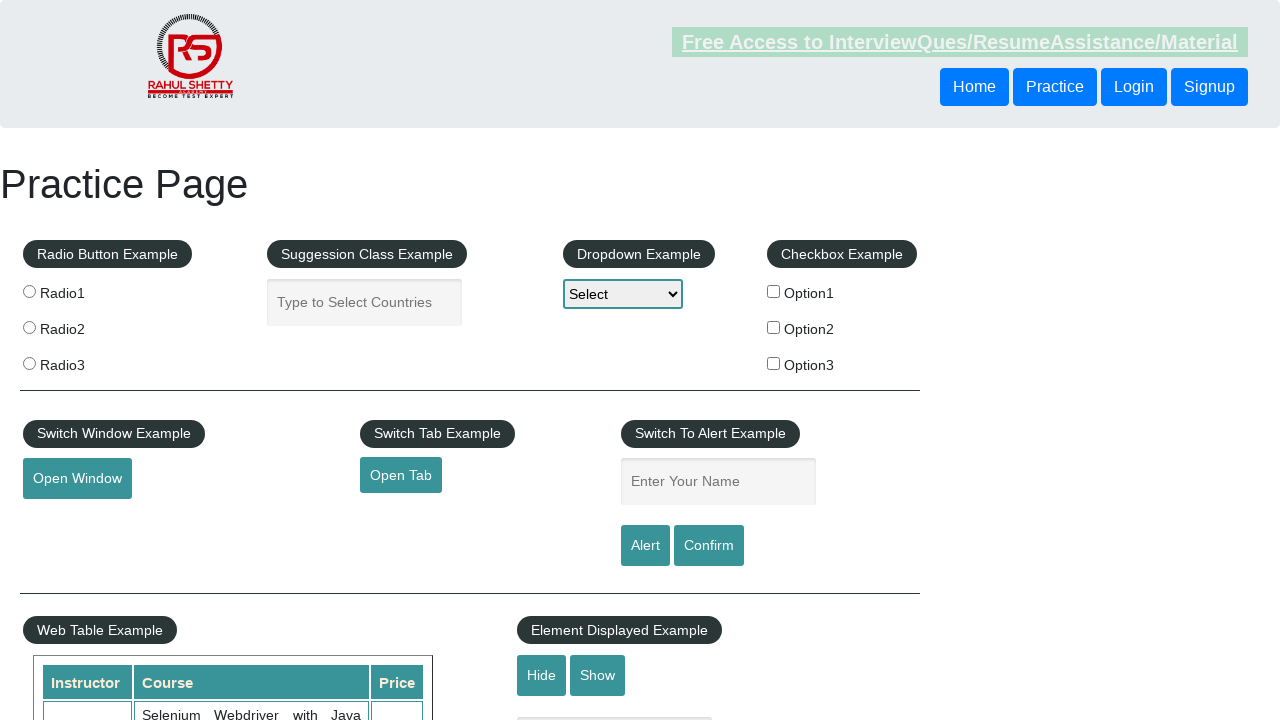

Page loaded - DOM content ready
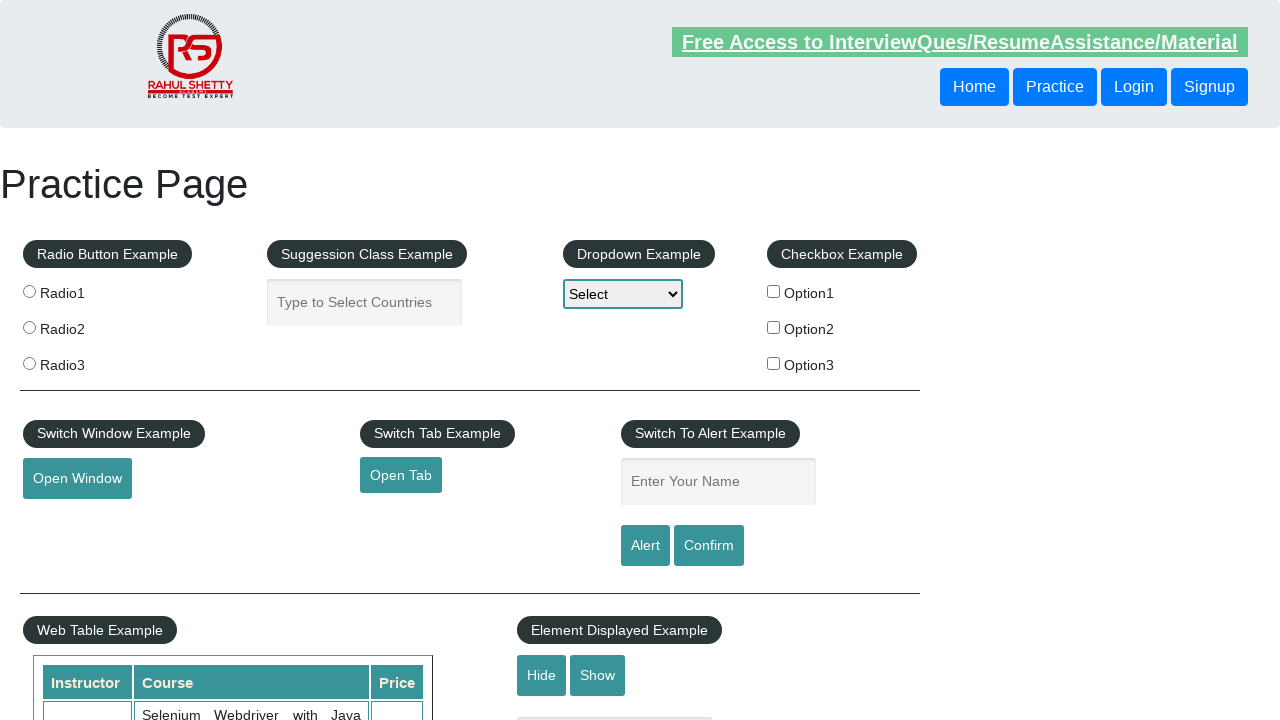

Located footer element with ID 'gf-BIG'
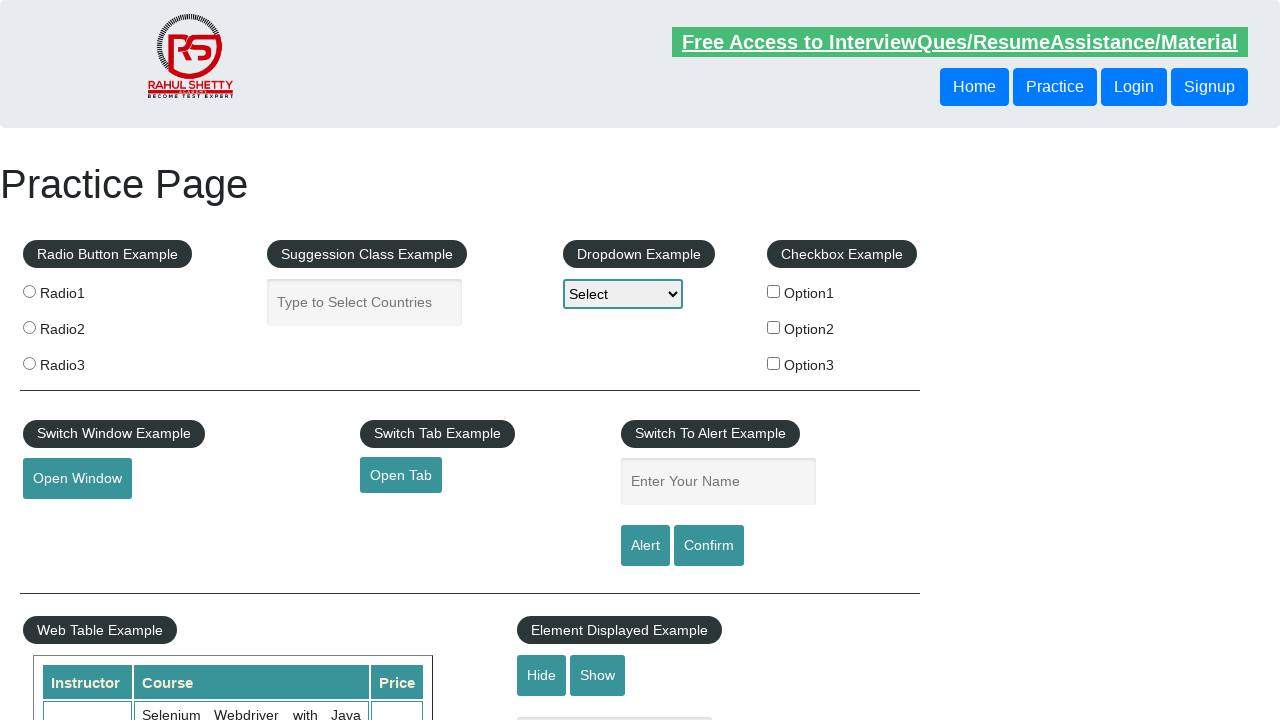

Located all links in the first footer column
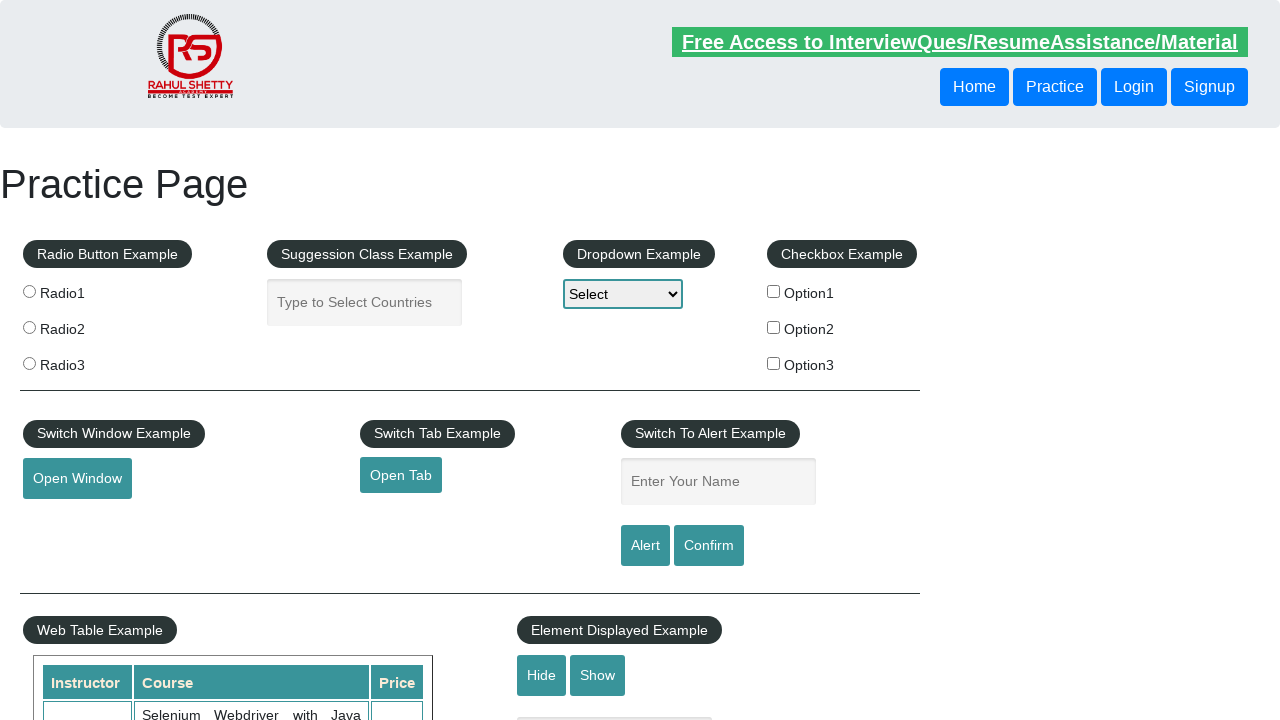

Found 5 links in the first footer column
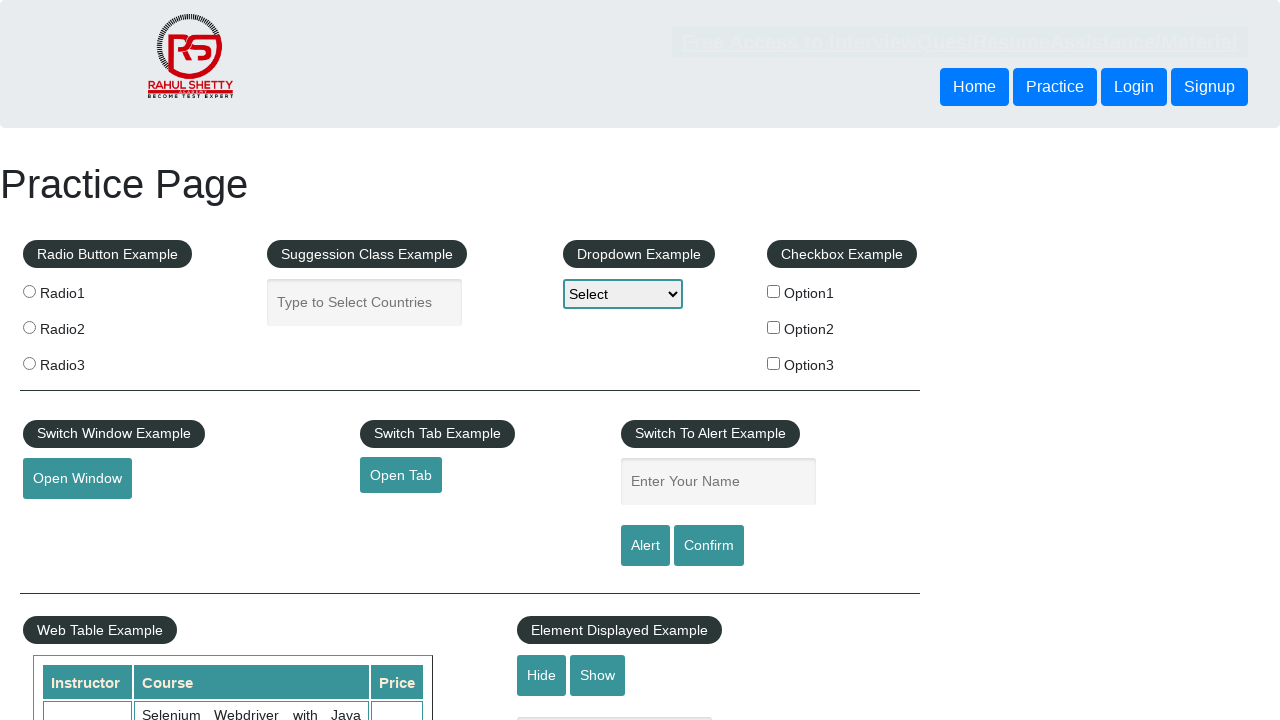

Opened footer column link 1 in new tab using Ctrl+Click at (68, 520) on #gf-BIG >> xpath=//table/tbody/tr/td[1]/ul >> a >> nth=1
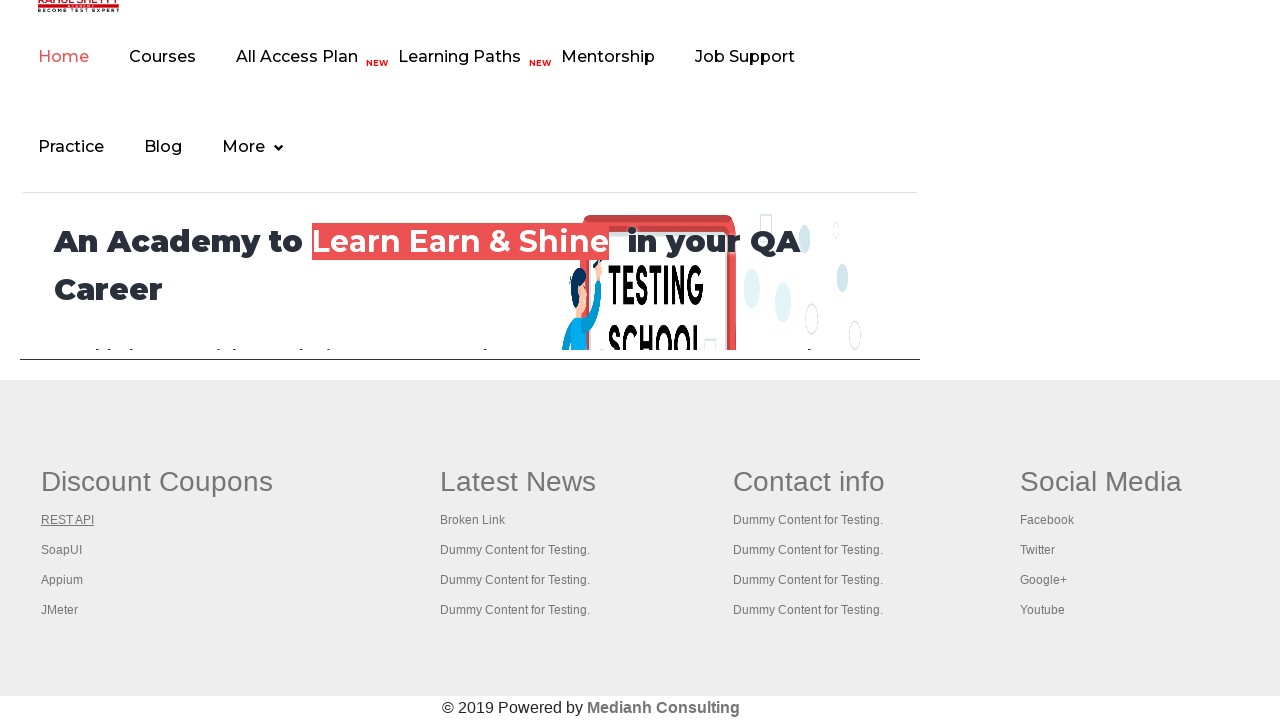

Waited 1 second for new tab to load
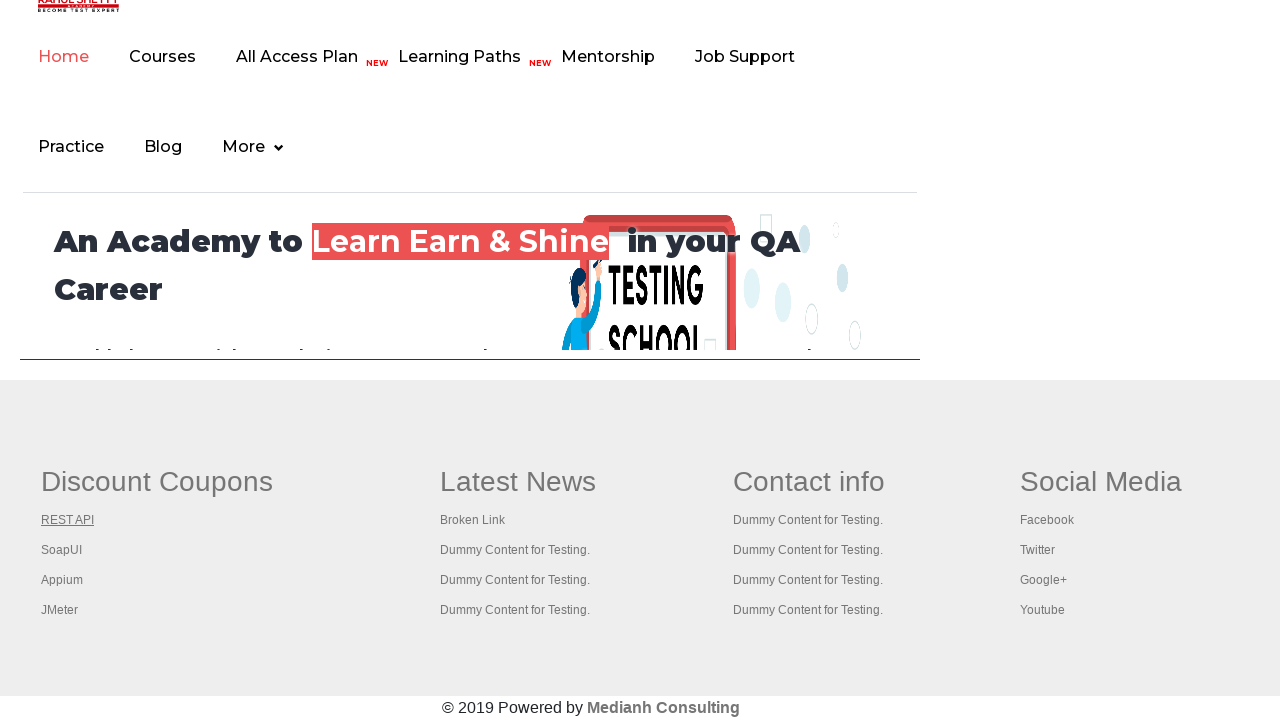

Opened footer column link 2 in new tab using Ctrl+Click at (62, 550) on #gf-BIG >> xpath=//table/tbody/tr/td[1]/ul >> a >> nth=2
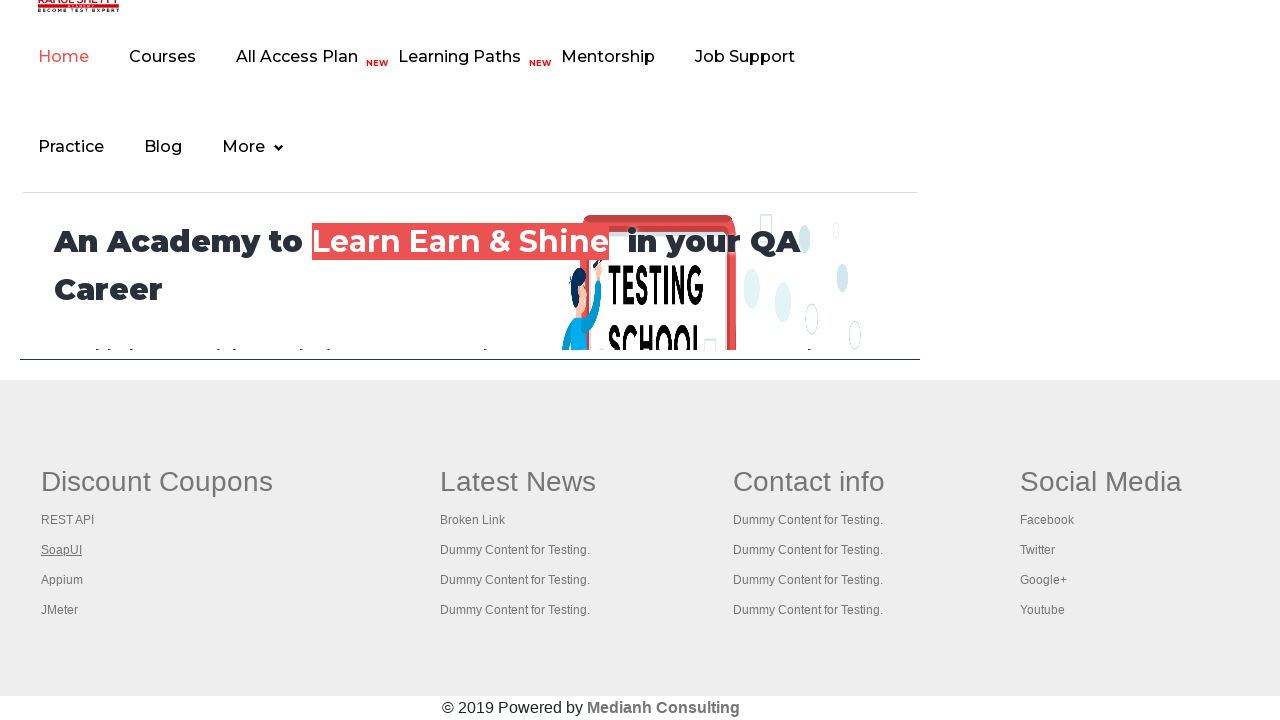

Waited 1 second for new tab to load
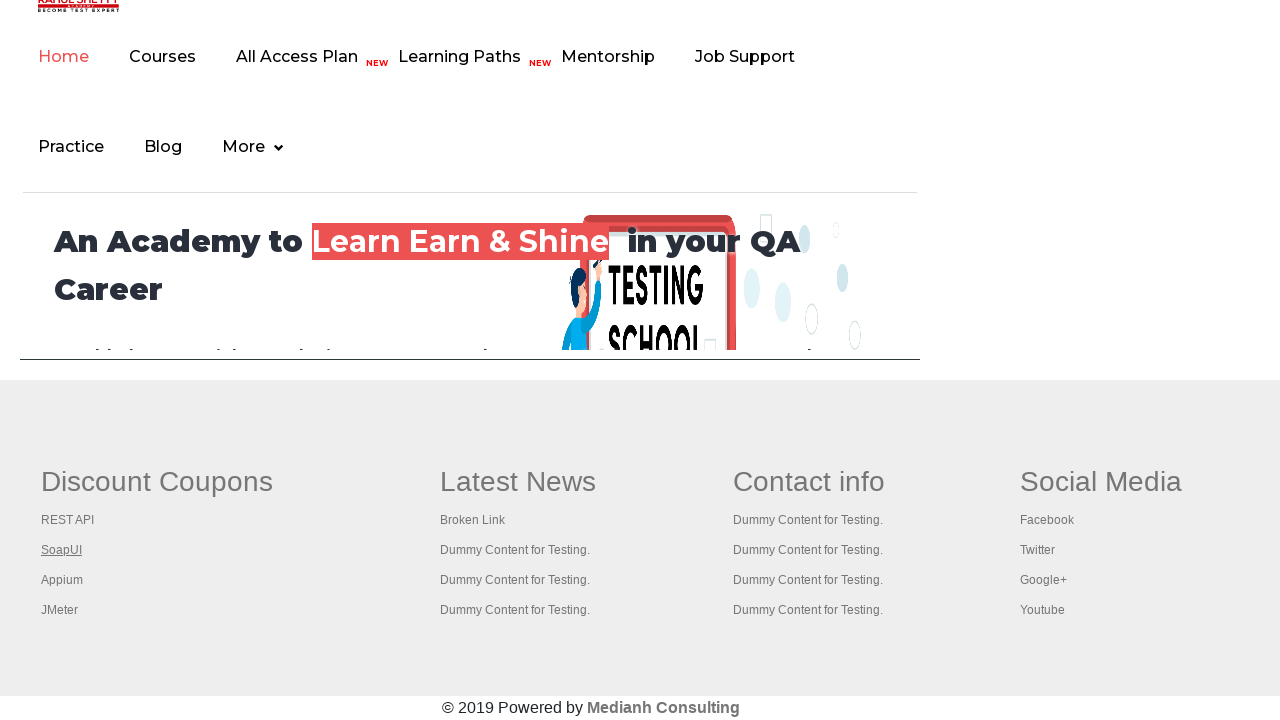

Opened footer column link 3 in new tab using Ctrl+Click at (62, 580) on #gf-BIG >> xpath=//table/tbody/tr/td[1]/ul >> a >> nth=3
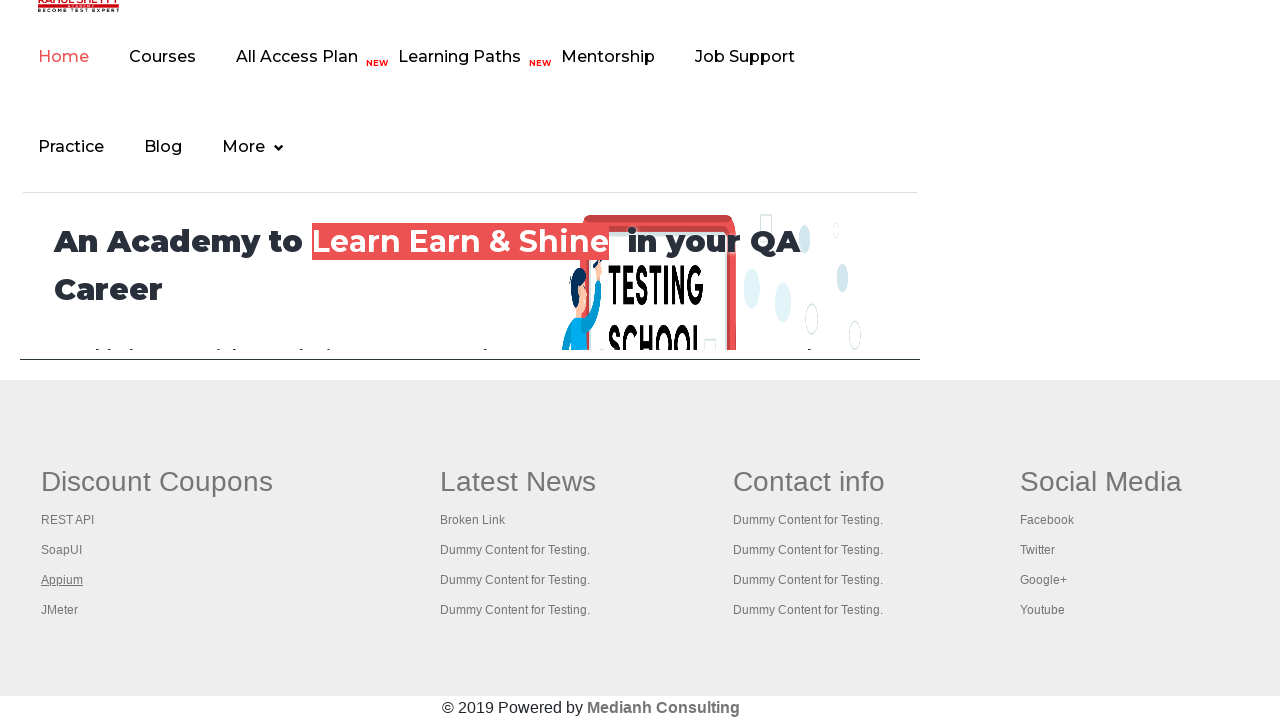

Waited 1 second for new tab to load
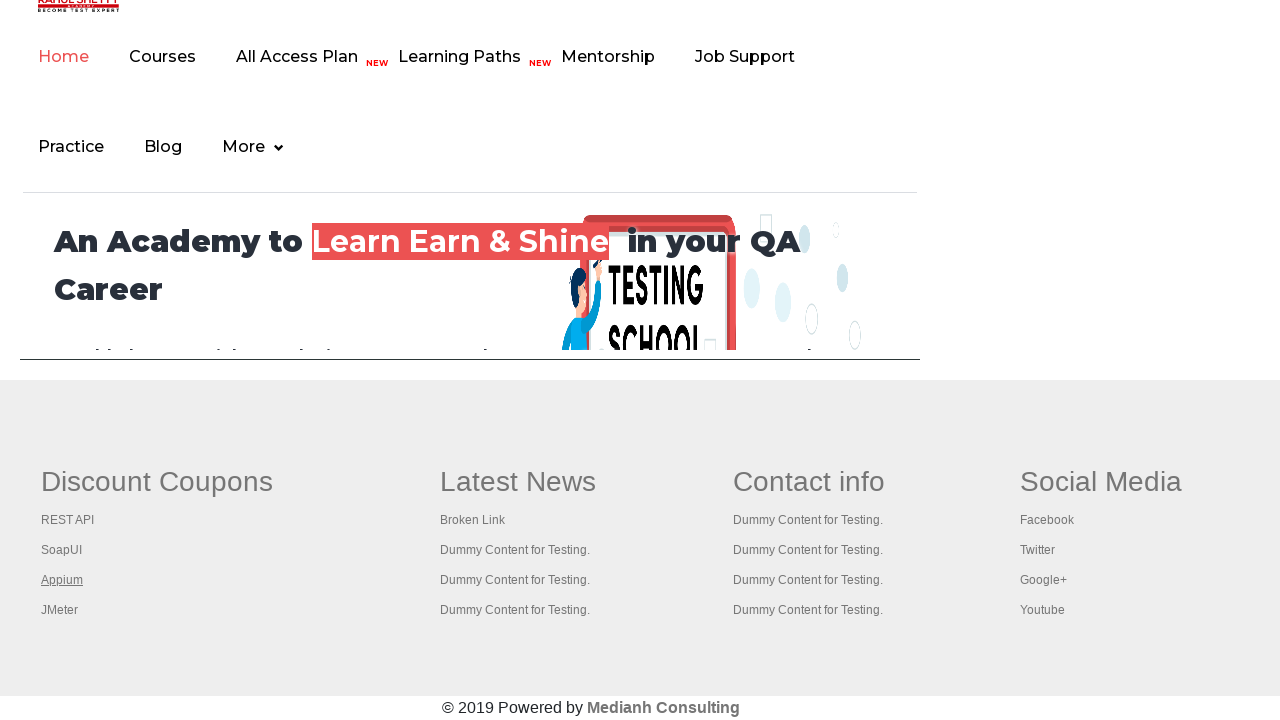

Opened footer column link 4 in new tab using Ctrl+Click at (60, 610) on #gf-BIG >> xpath=//table/tbody/tr/td[1]/ul >> a >> nth=4
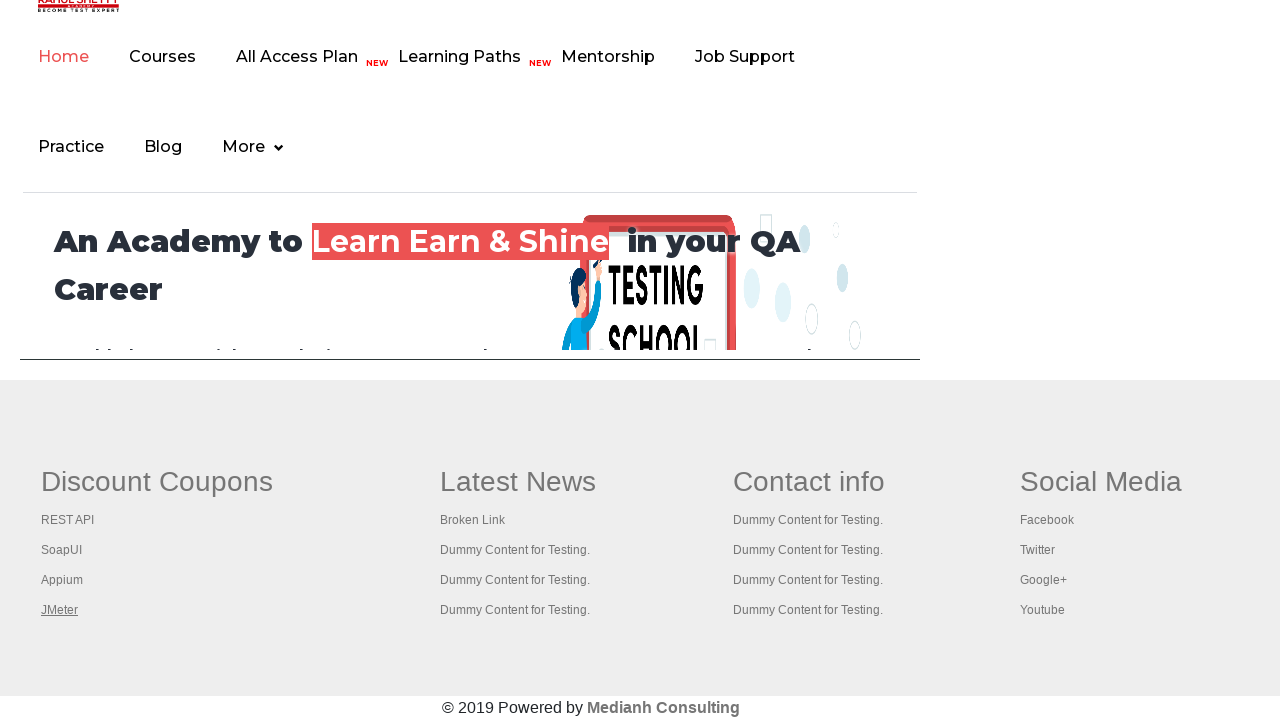

Waited 1 second for new tab to load
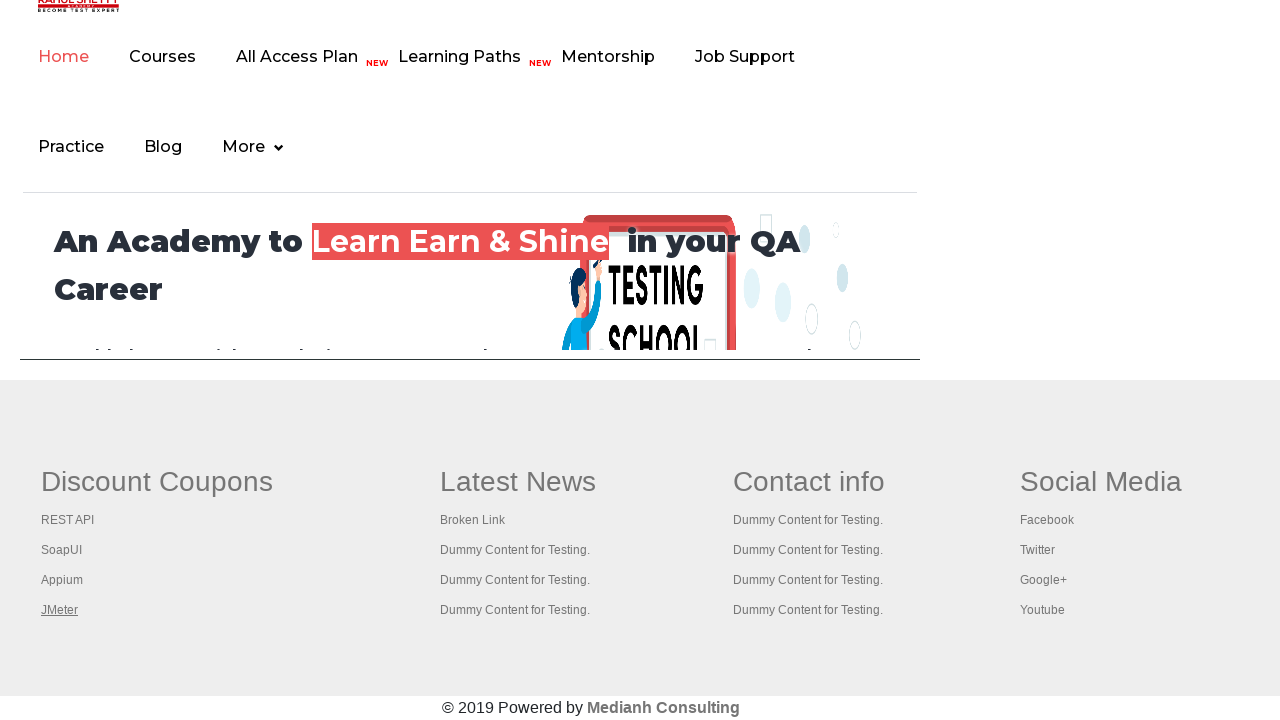

Retrieved all open tabs/pages - total count: 5
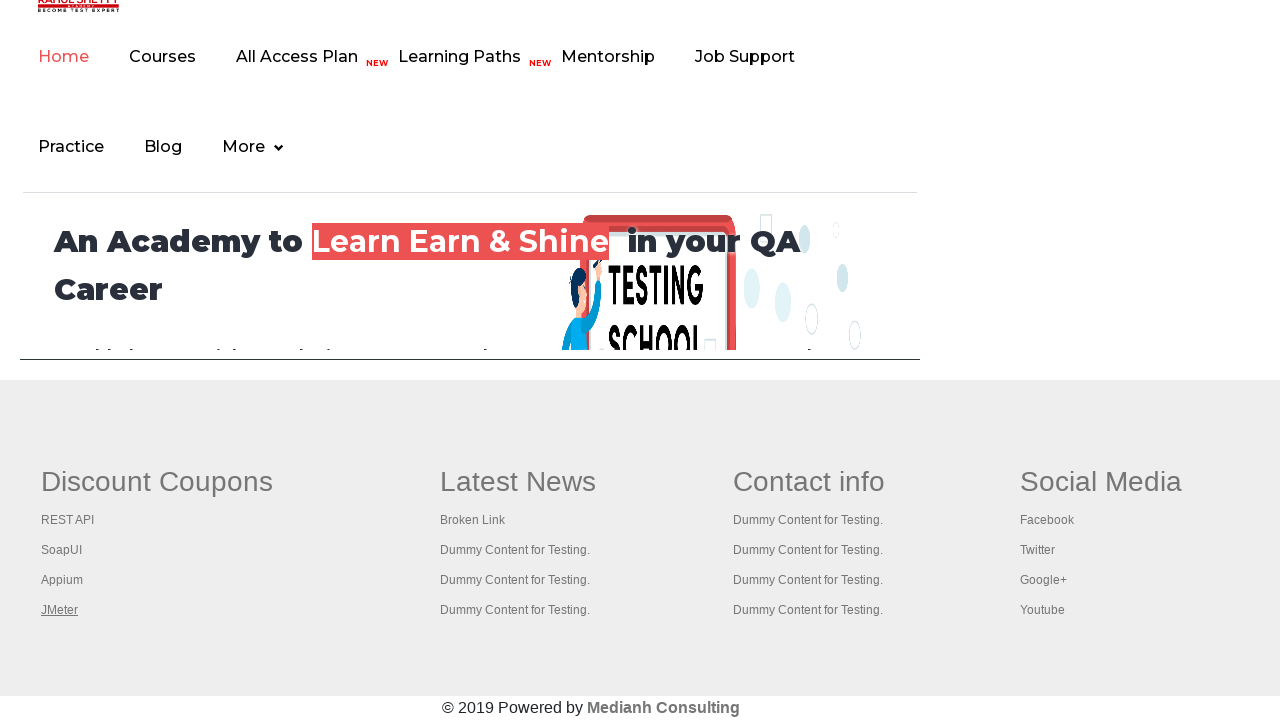

Brought tab to front - Title: 'Practice Page'
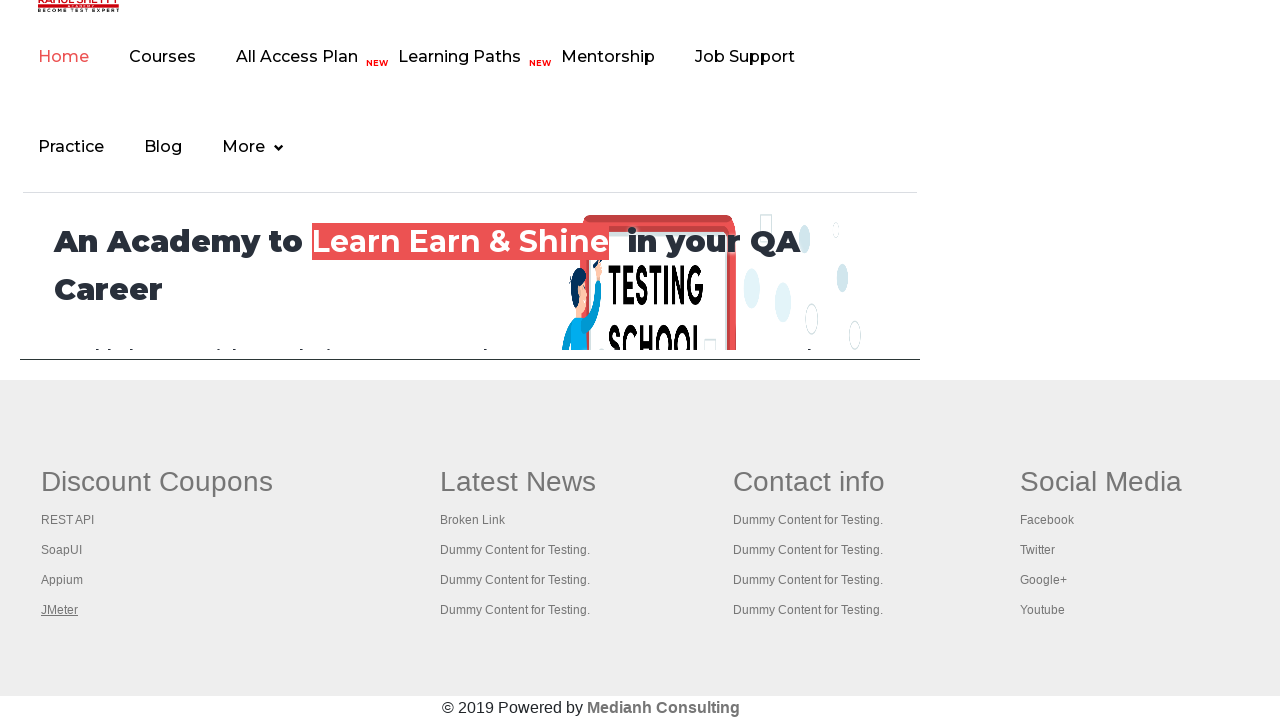

Current tab loaded - DOM content ready
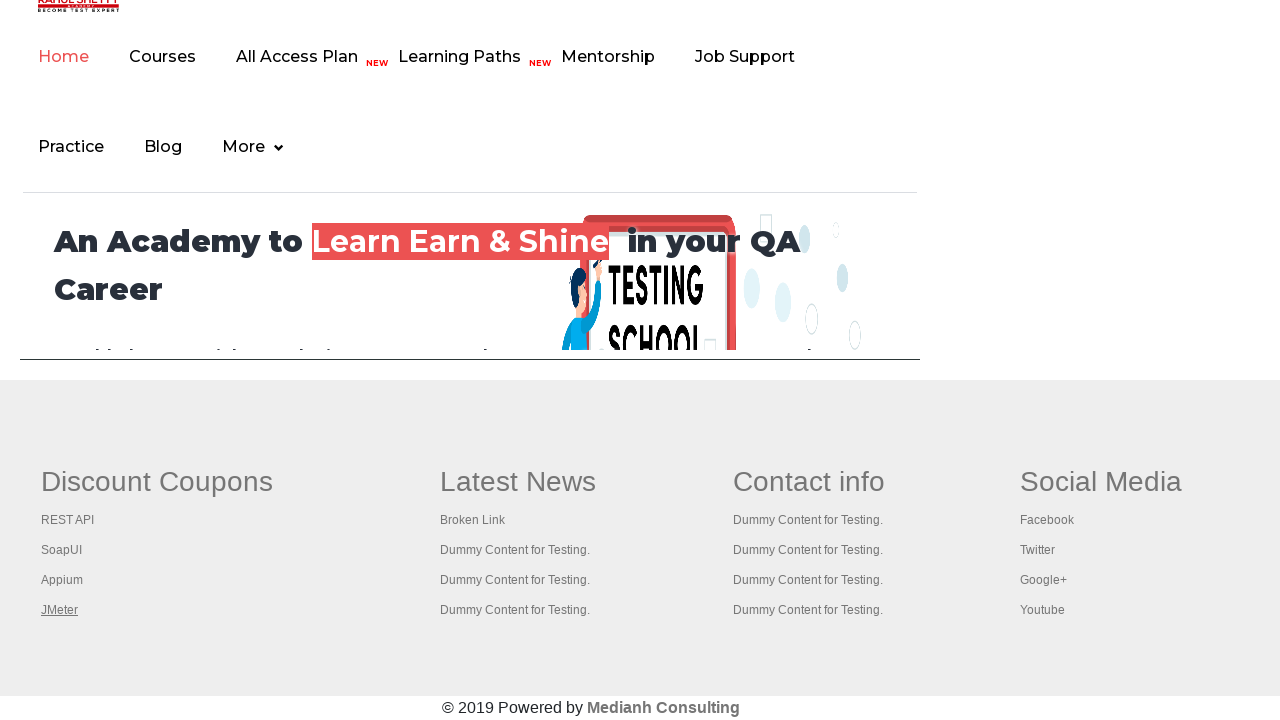

Brought tab to front - Title: 'REST API Tutorial'
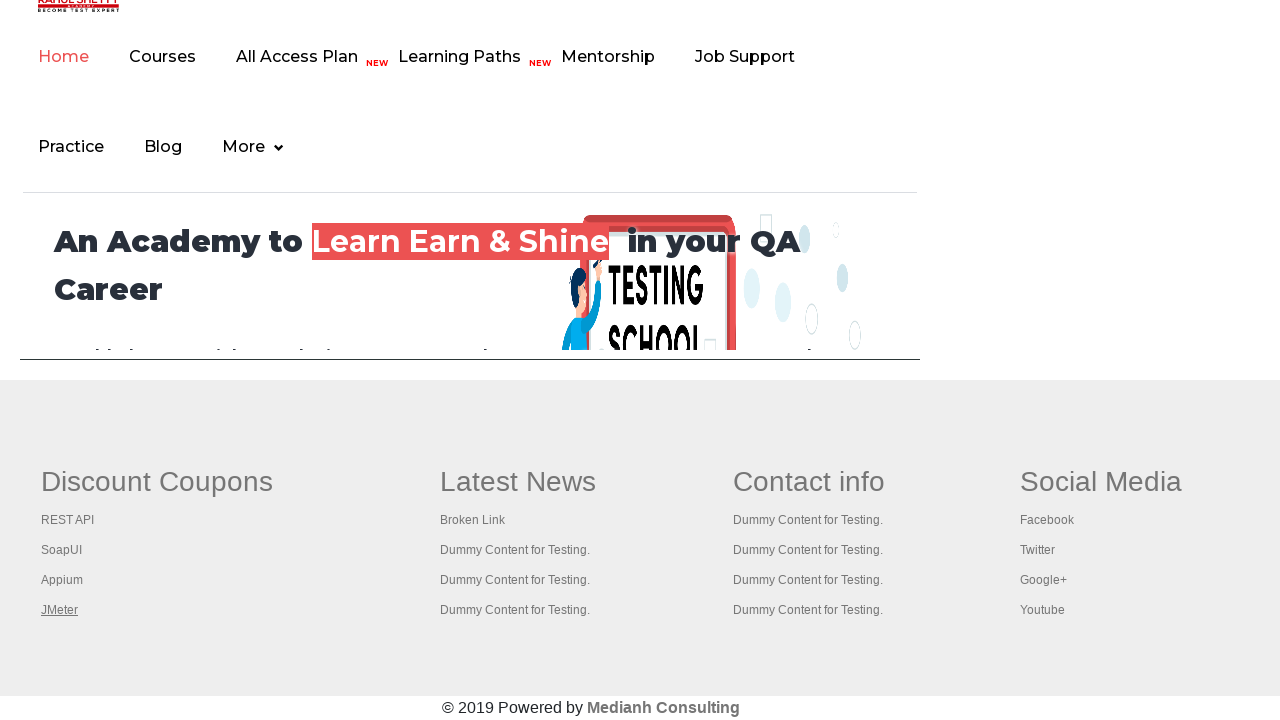

Current tab loaded - DOM content ready
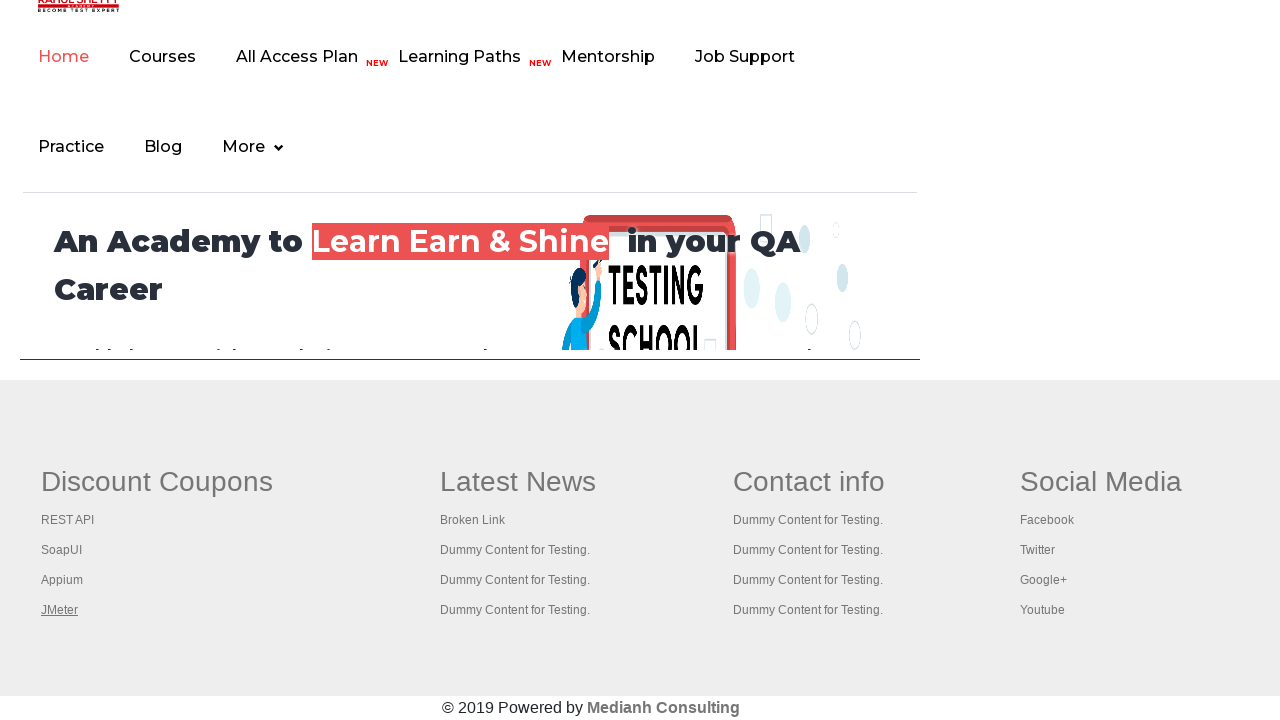

Brought tab to front - Title: 'The World’s Most Popular API Testing Tool | SoapUI'
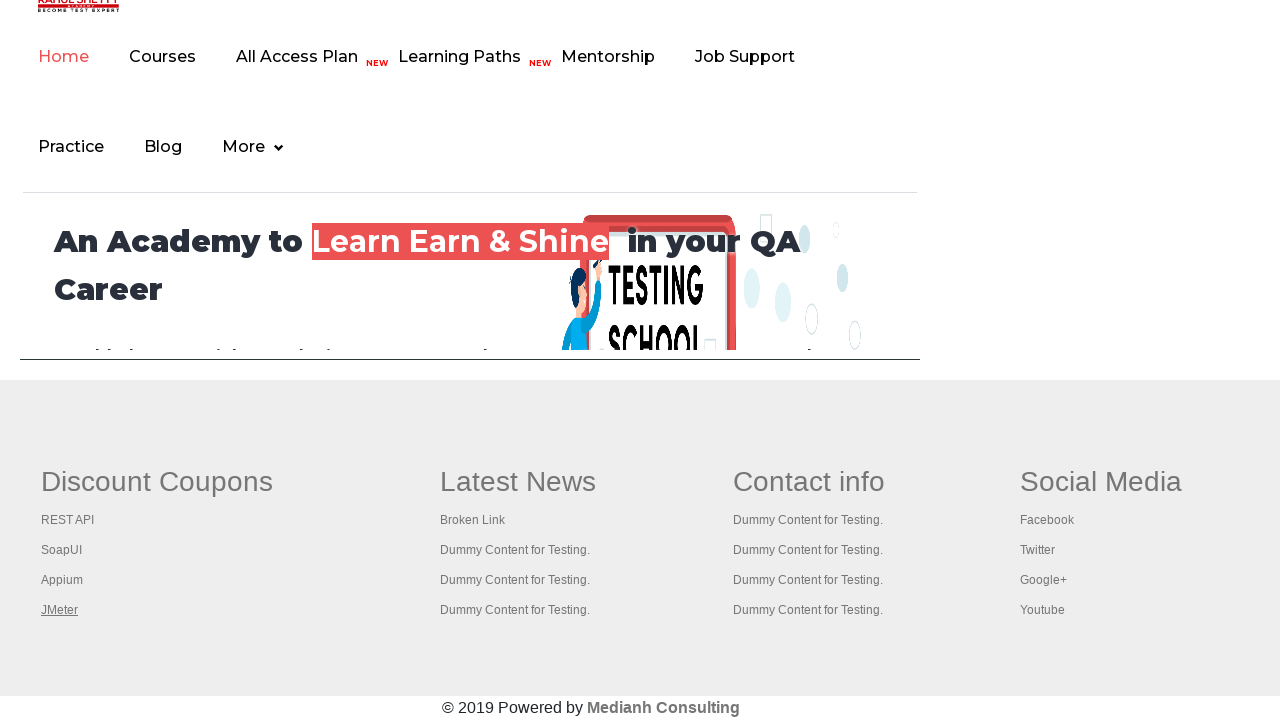

Current tab loaded - DOM content ready
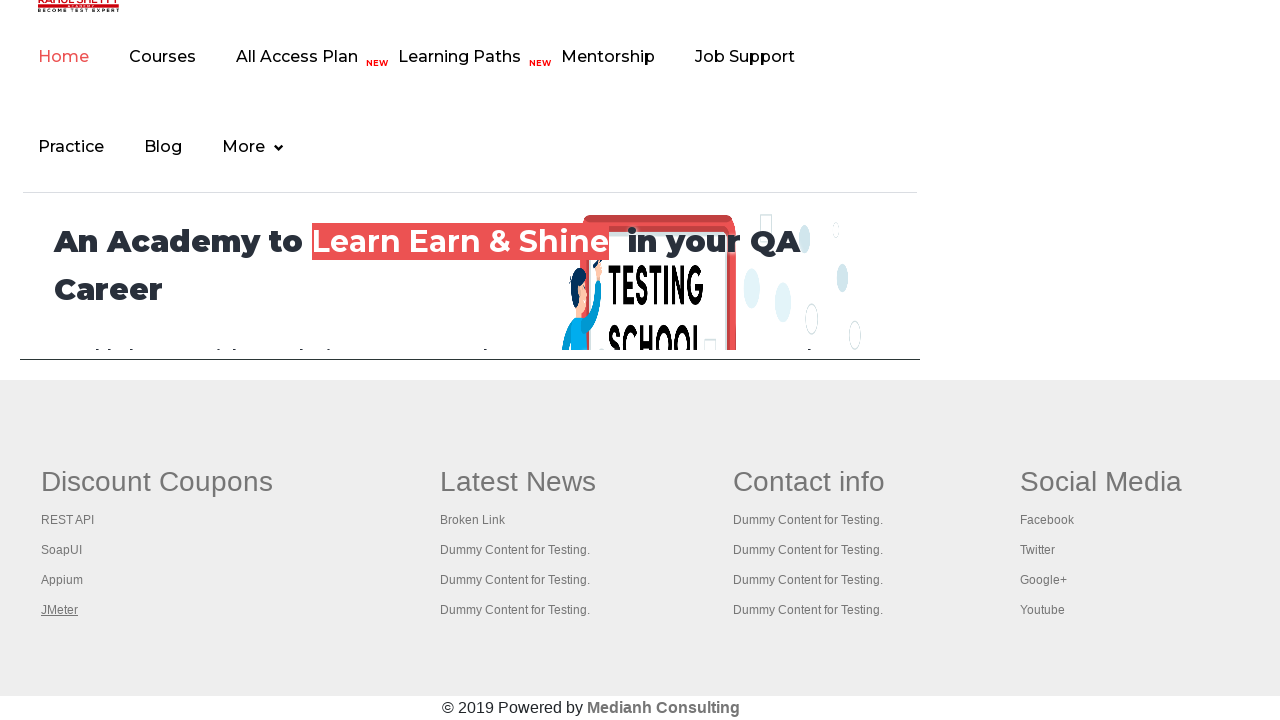

Brought tab to front - Title: 'Appium tutorial for Mobile Apps testing | RahulShetty Academy | Rahul'
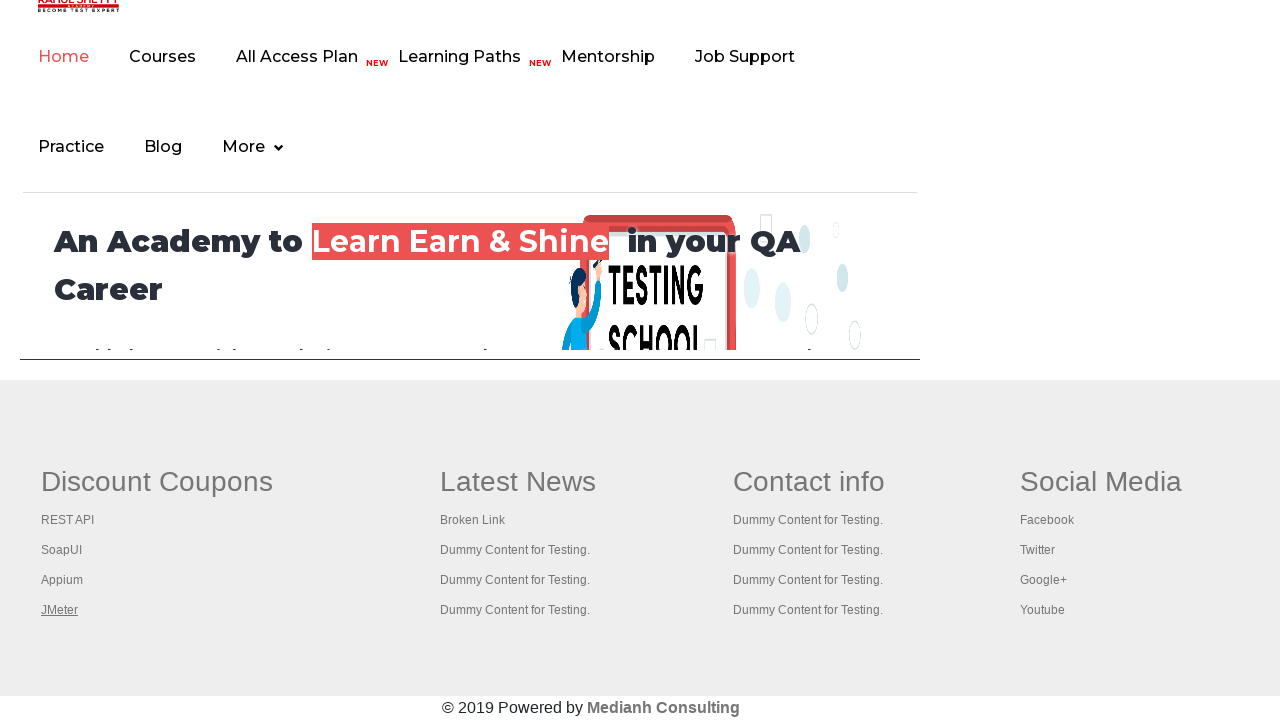

Current tab loaded - DOM content ready
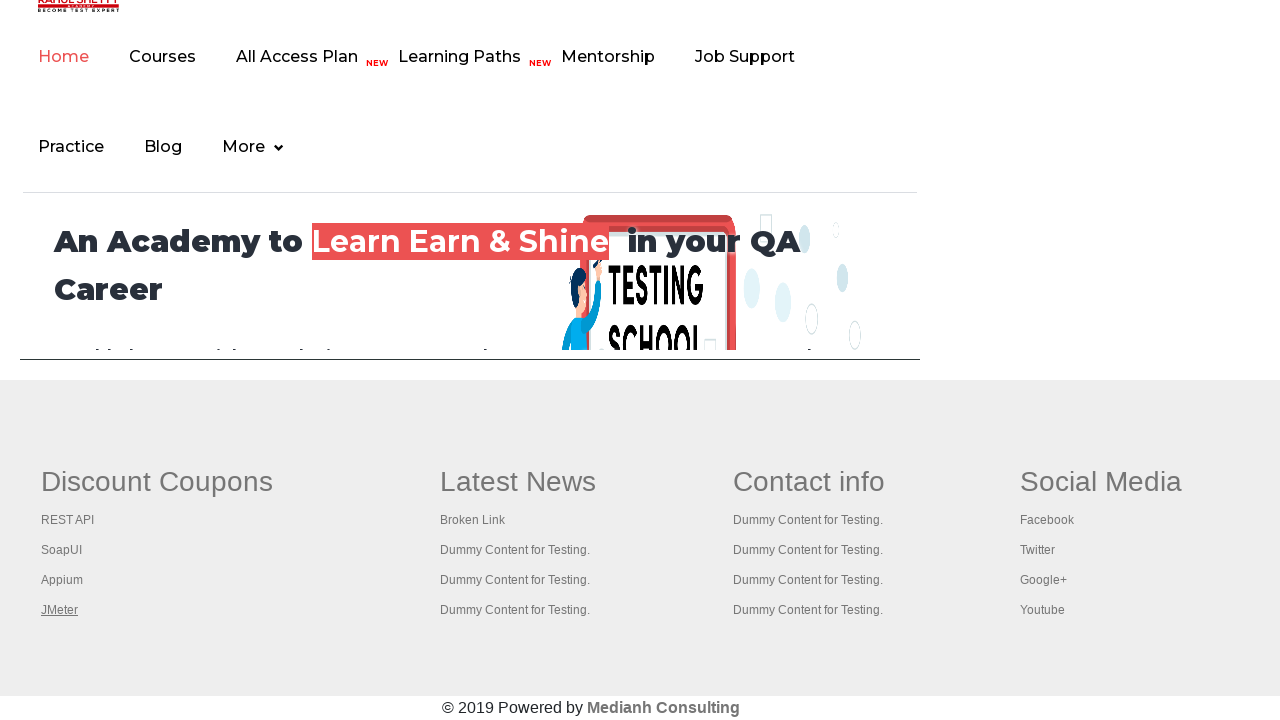

Brought tab to front - Title: 'Apache JMeter - Apache JMeter™'
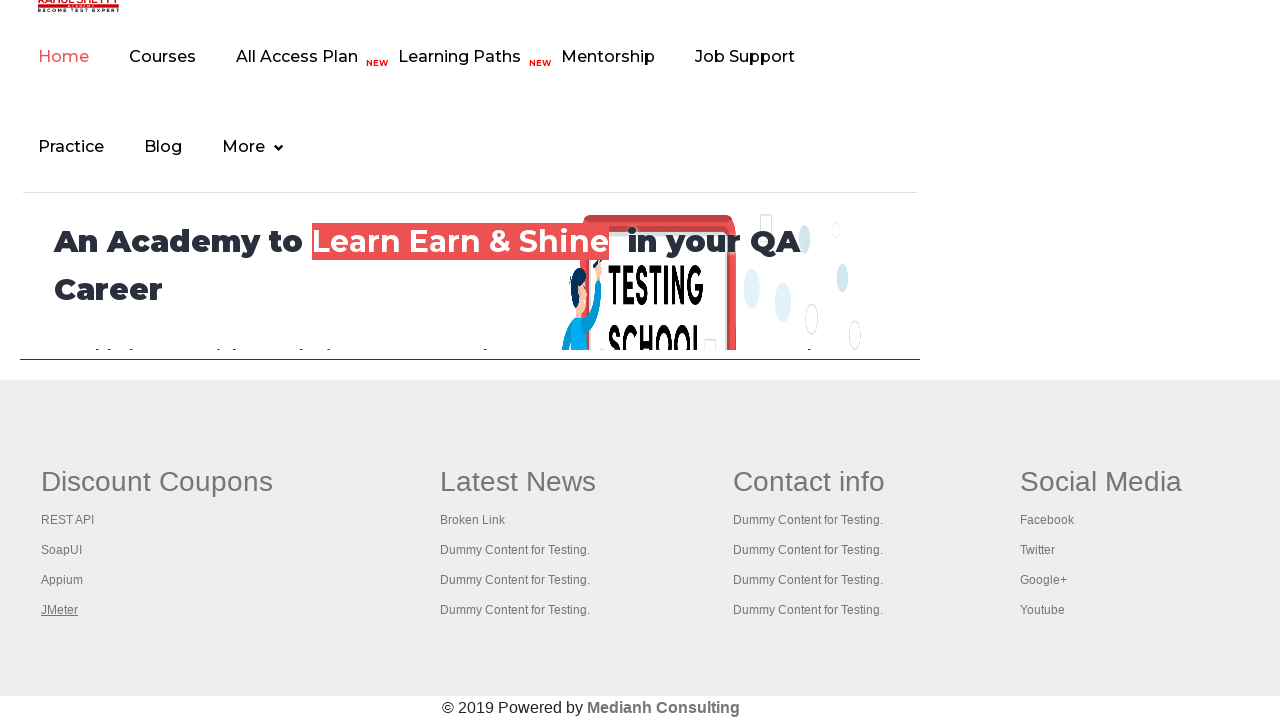

Current tab loaded - DOM content ready
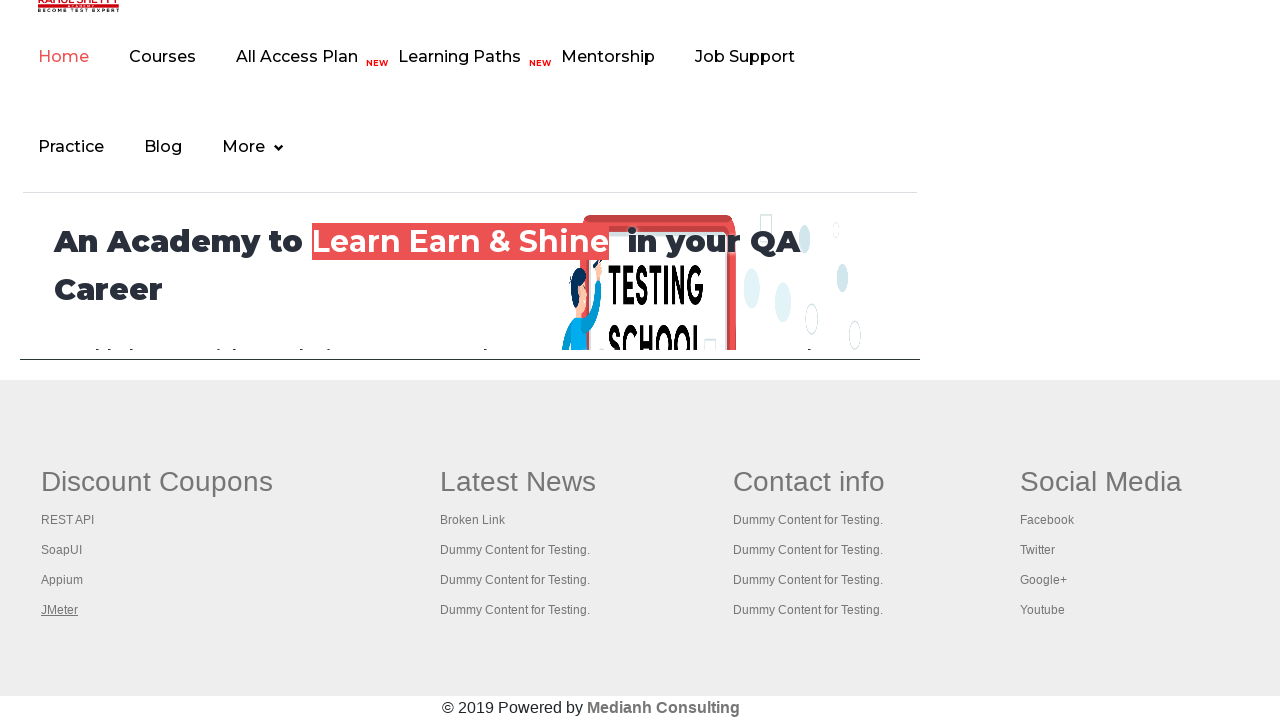

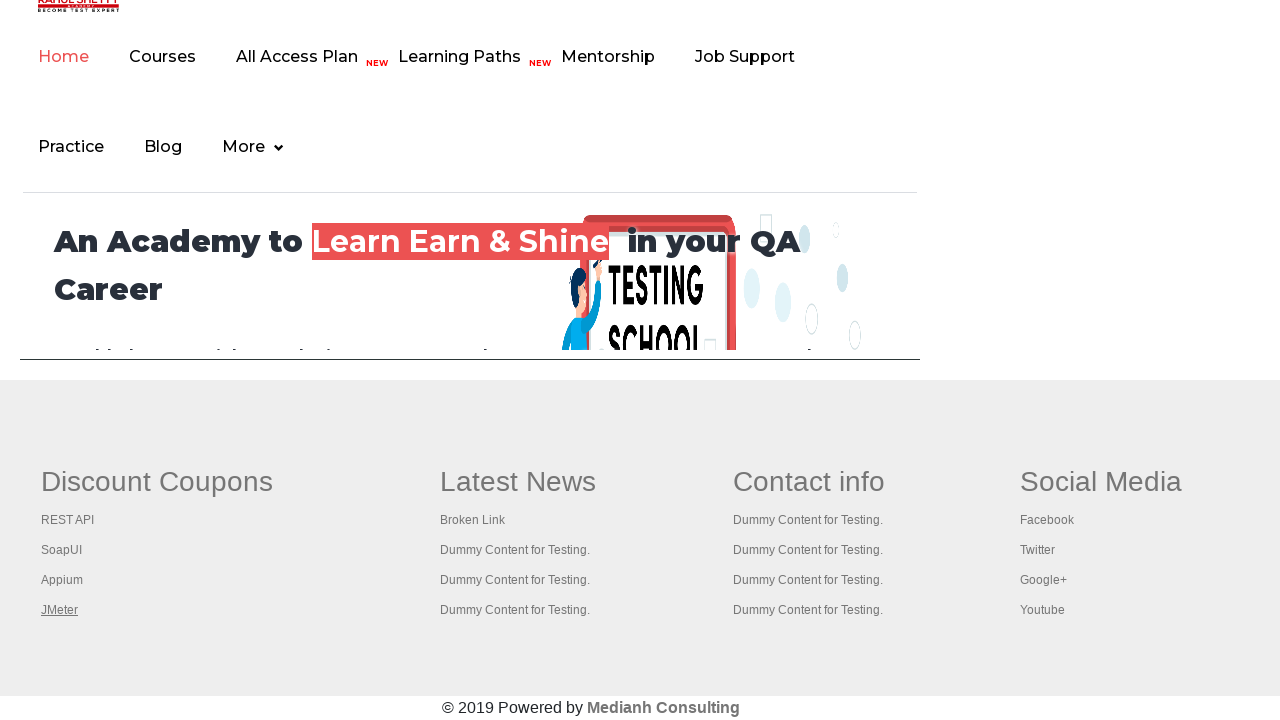